Tests the Selenium demo web form by entering text into a text box, clicking submit, and verifying the confirmation message

Starting URL: https://www.selenium.dev/selenium/web/web-form.html

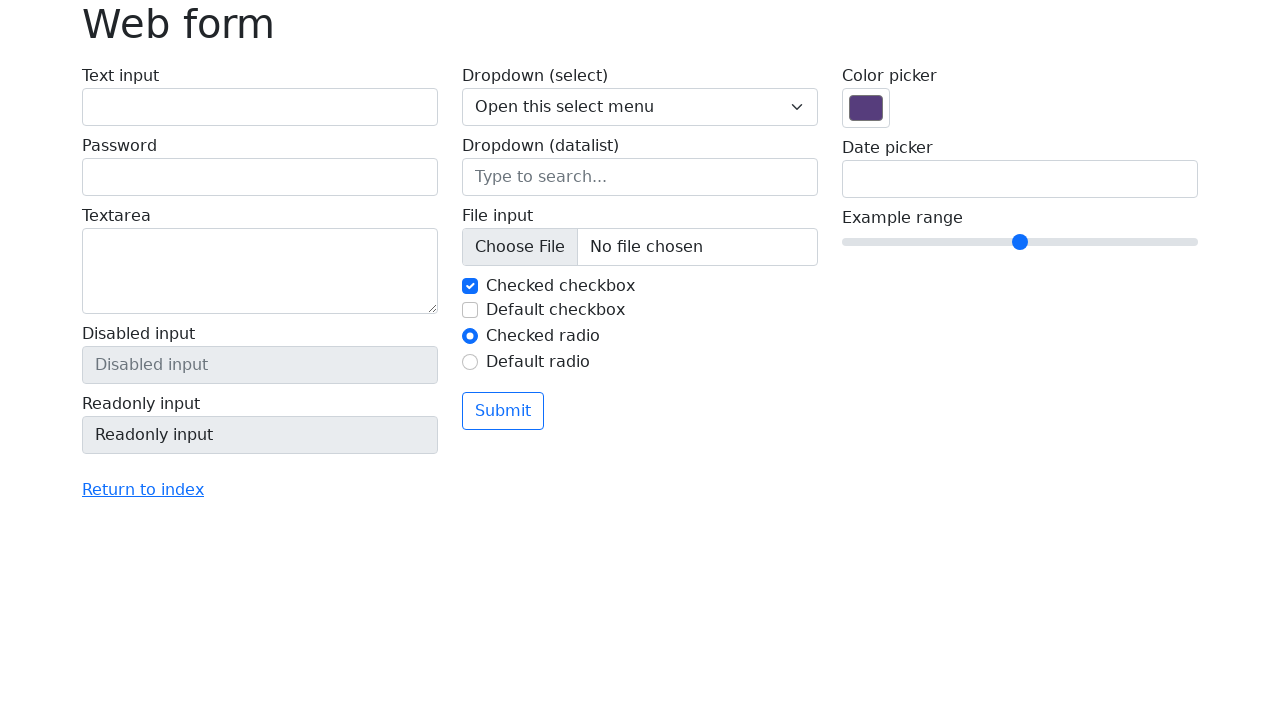

Filled text box with 'Selenium' on input[name='my-text']
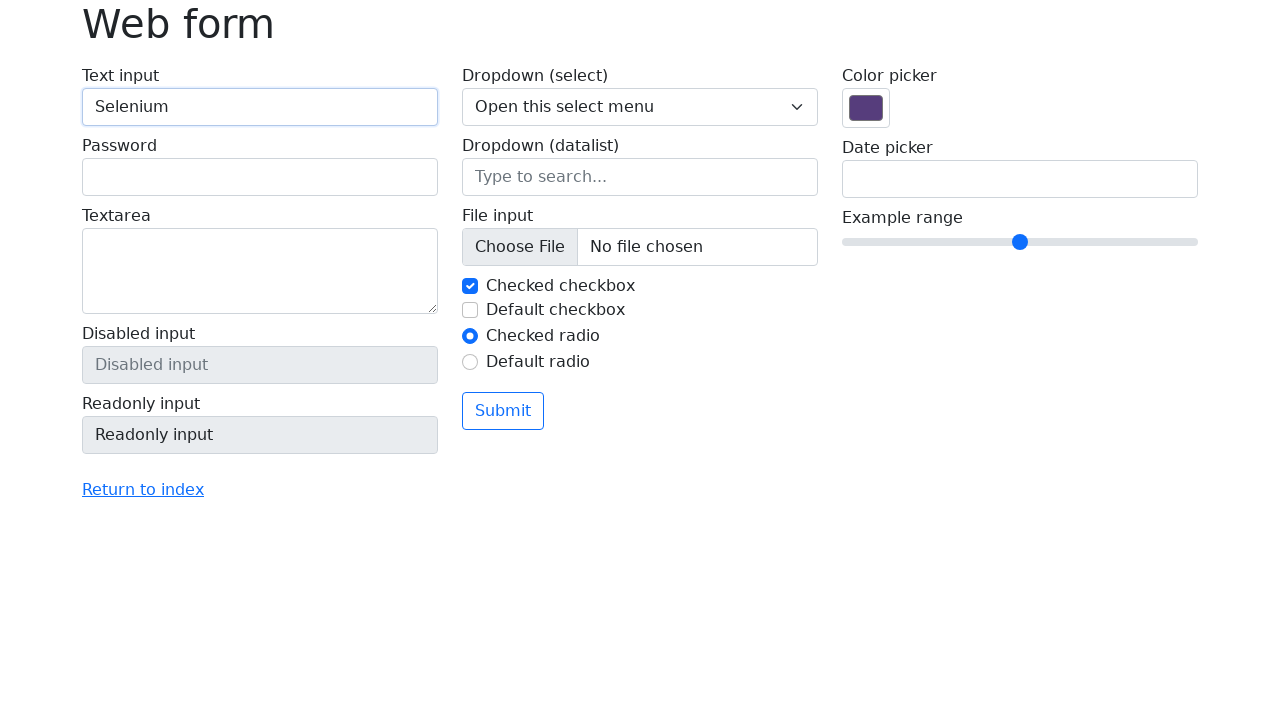

Clicked submit button at (503, 411) on button
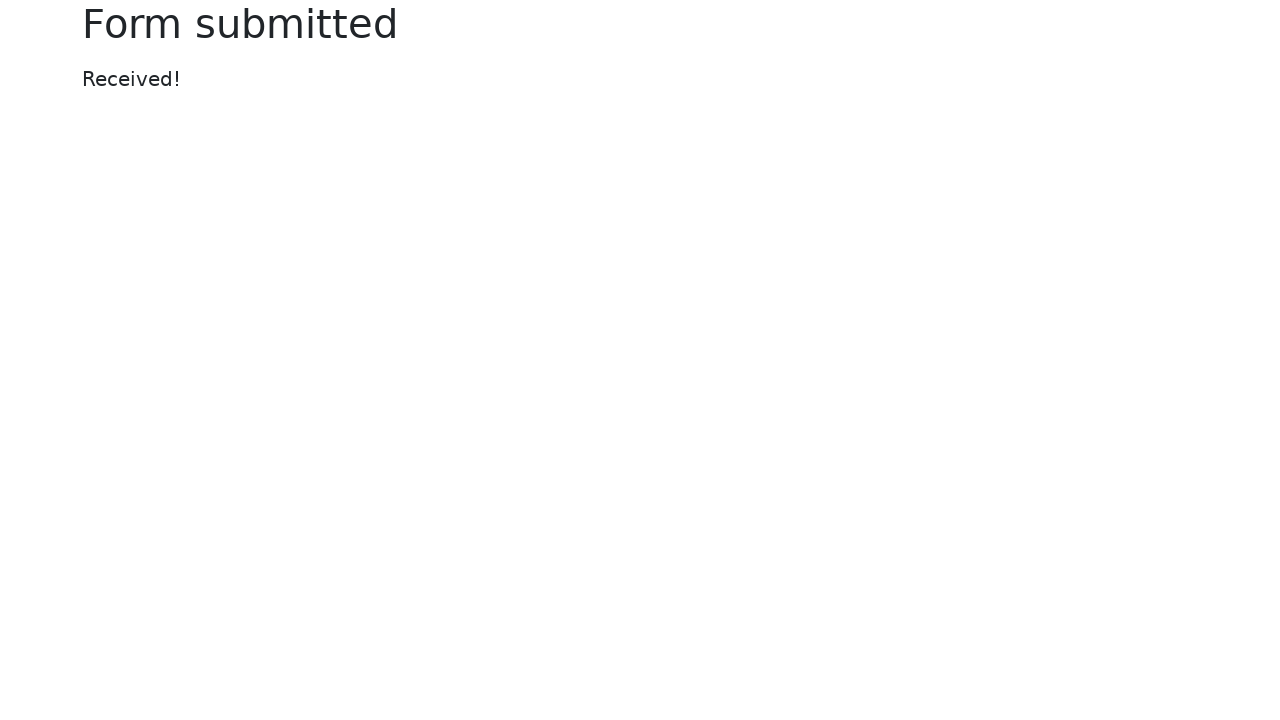

Confirmation message element appeared
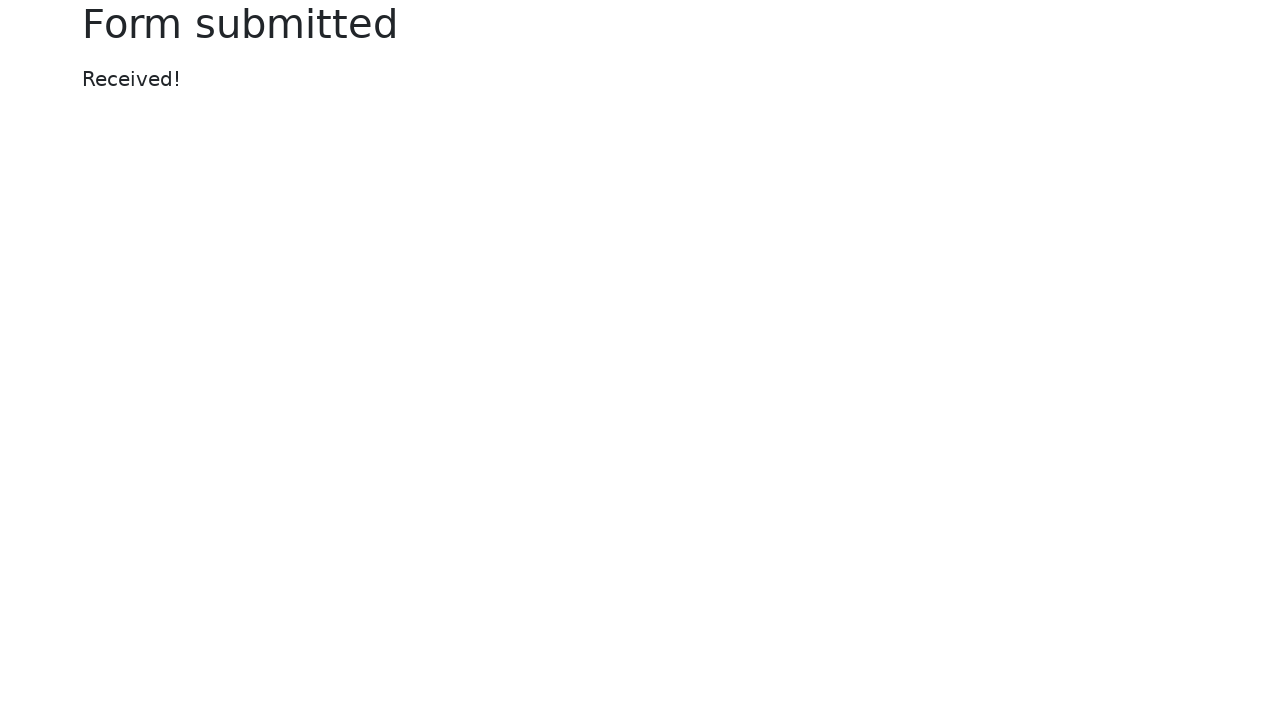

Retrieved confirmation message text
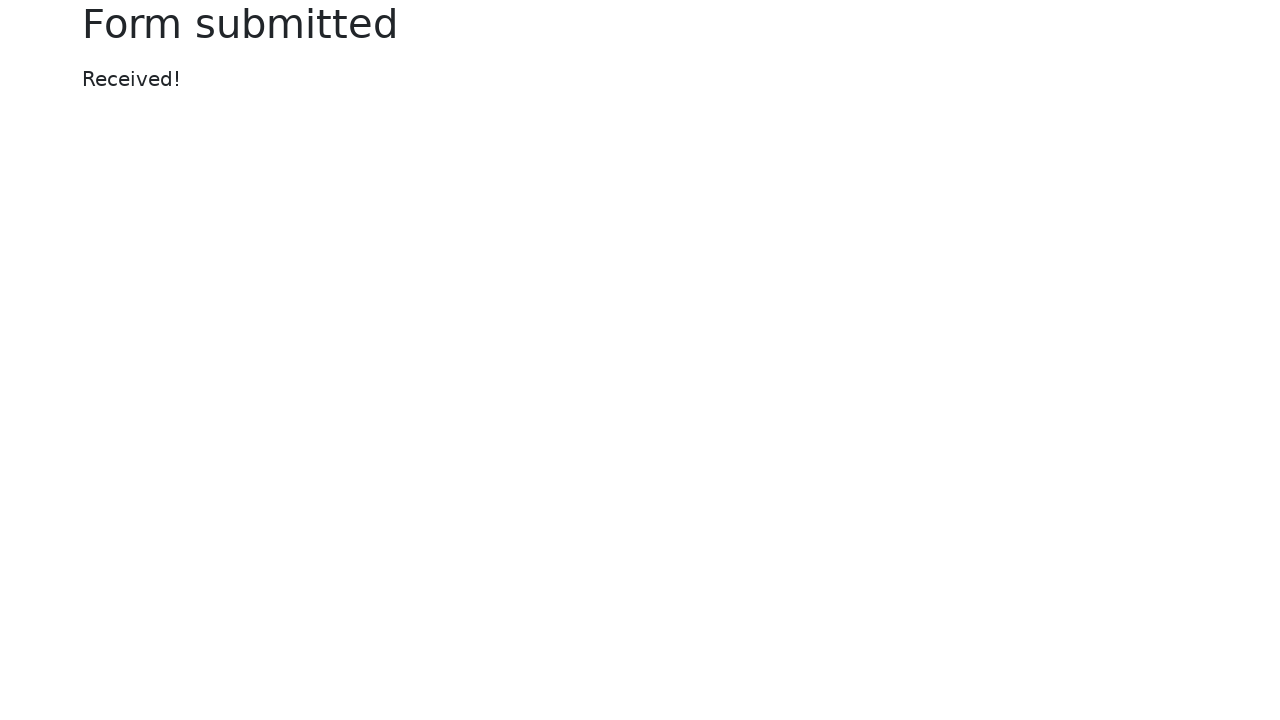

Verified confirmation message is 'Received!'
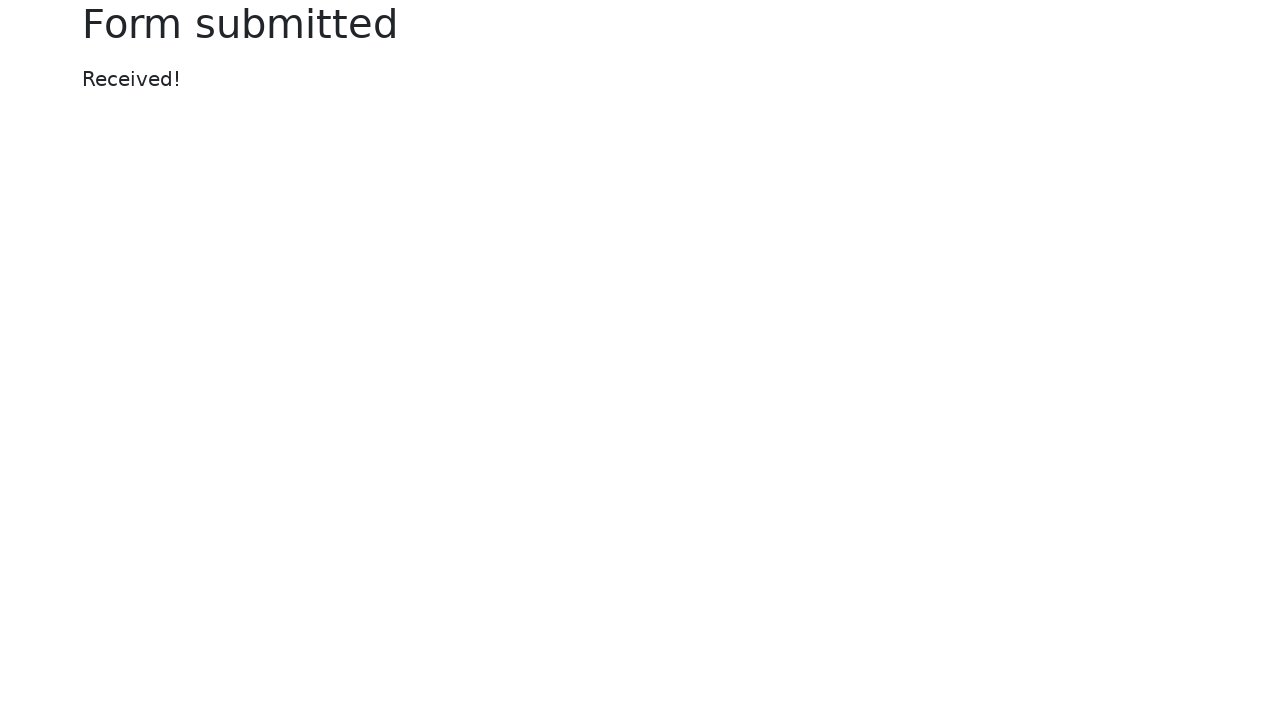

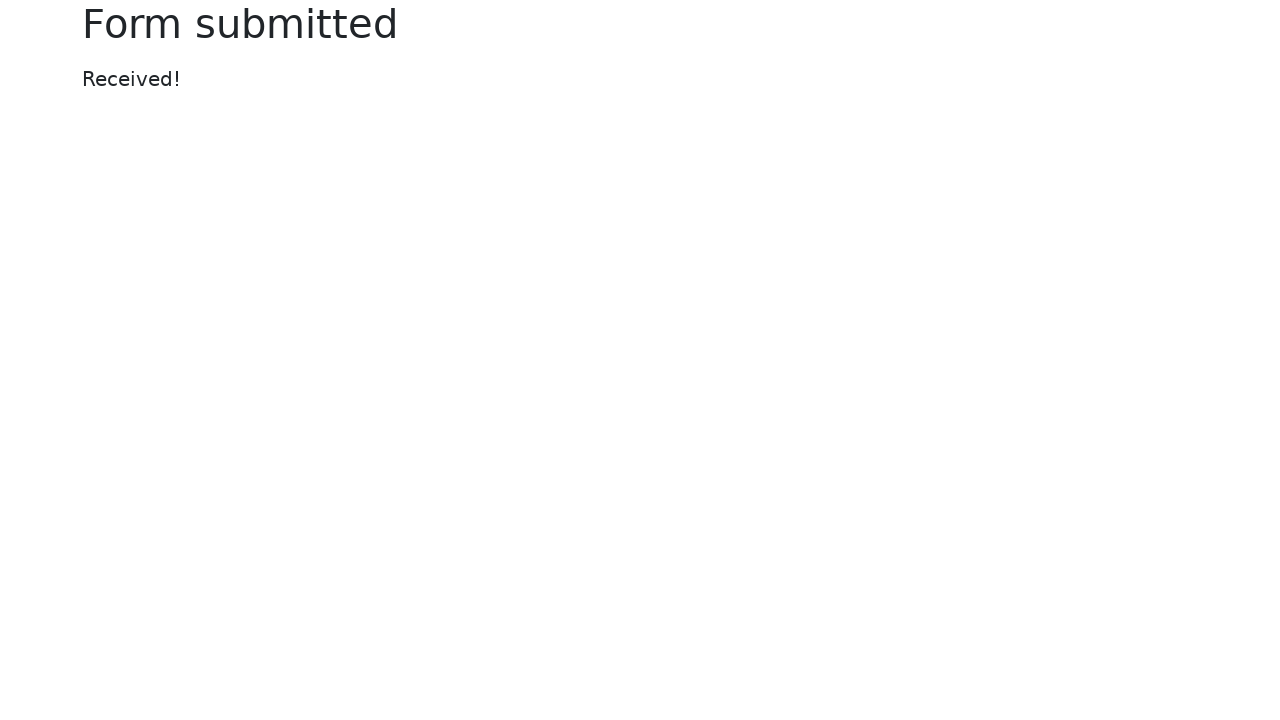